Tests window handling by opening a child window, reading text, then switching back to parent window

Starting URL: https://demo.automationtesting.in/Windows.html

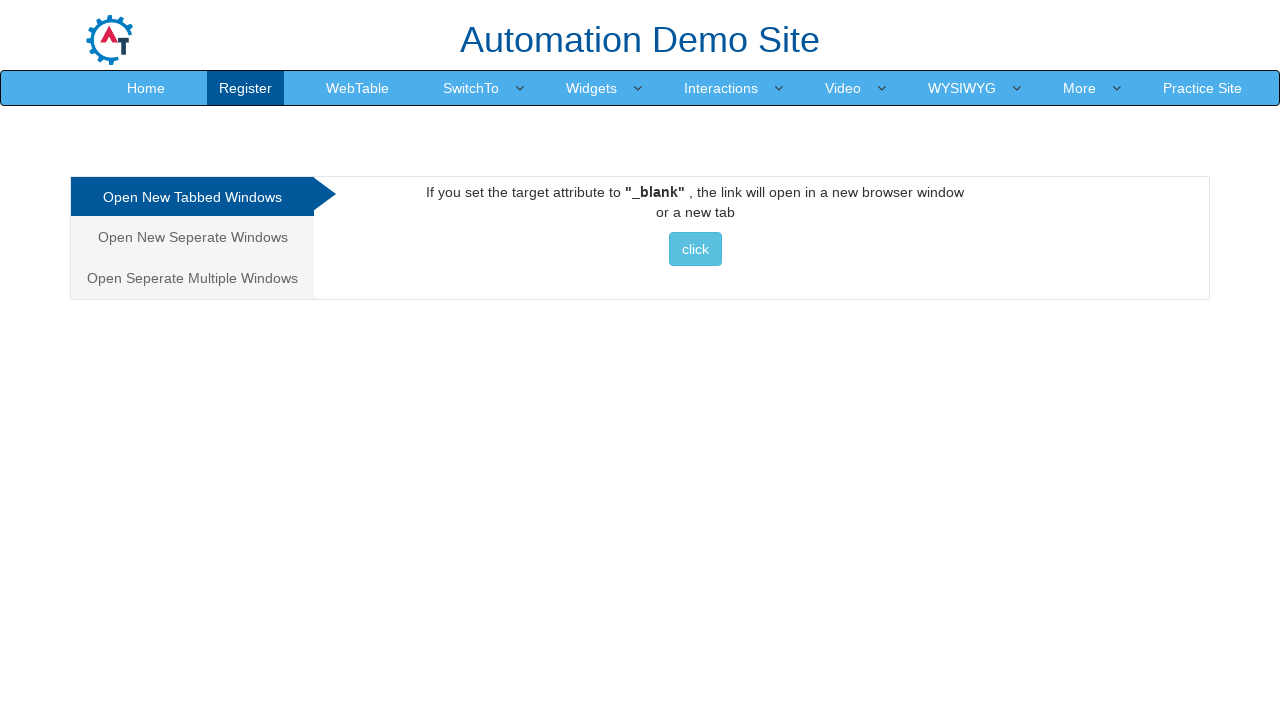

Clicked button to open new window at (695, 249) on xpath=//button[@class='btn btn-info']
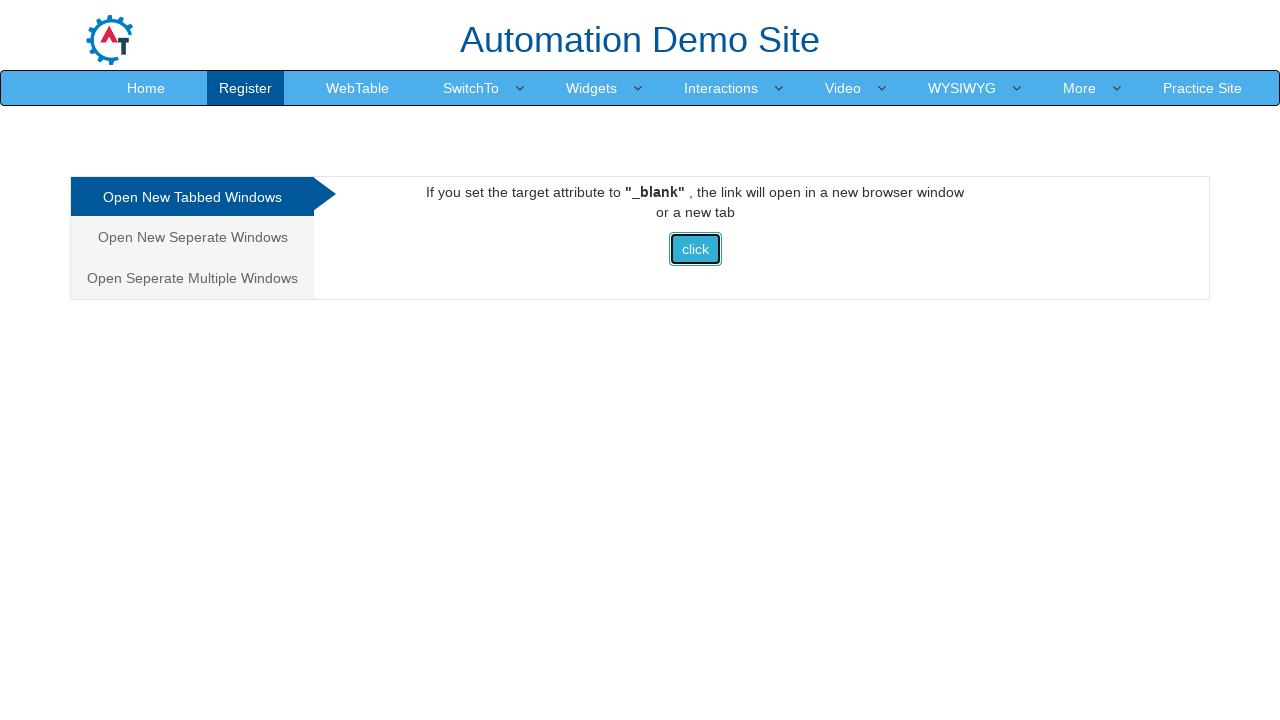

Switched to new child window
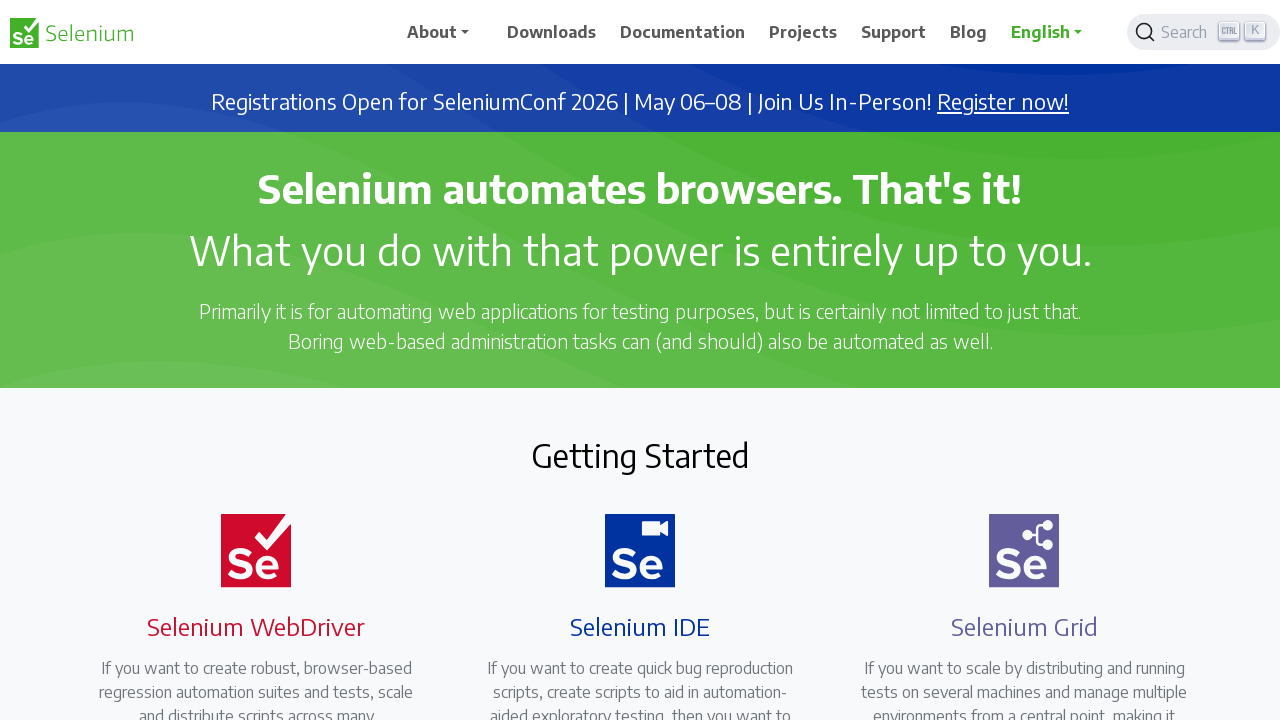

Waited for heading element to load in child window
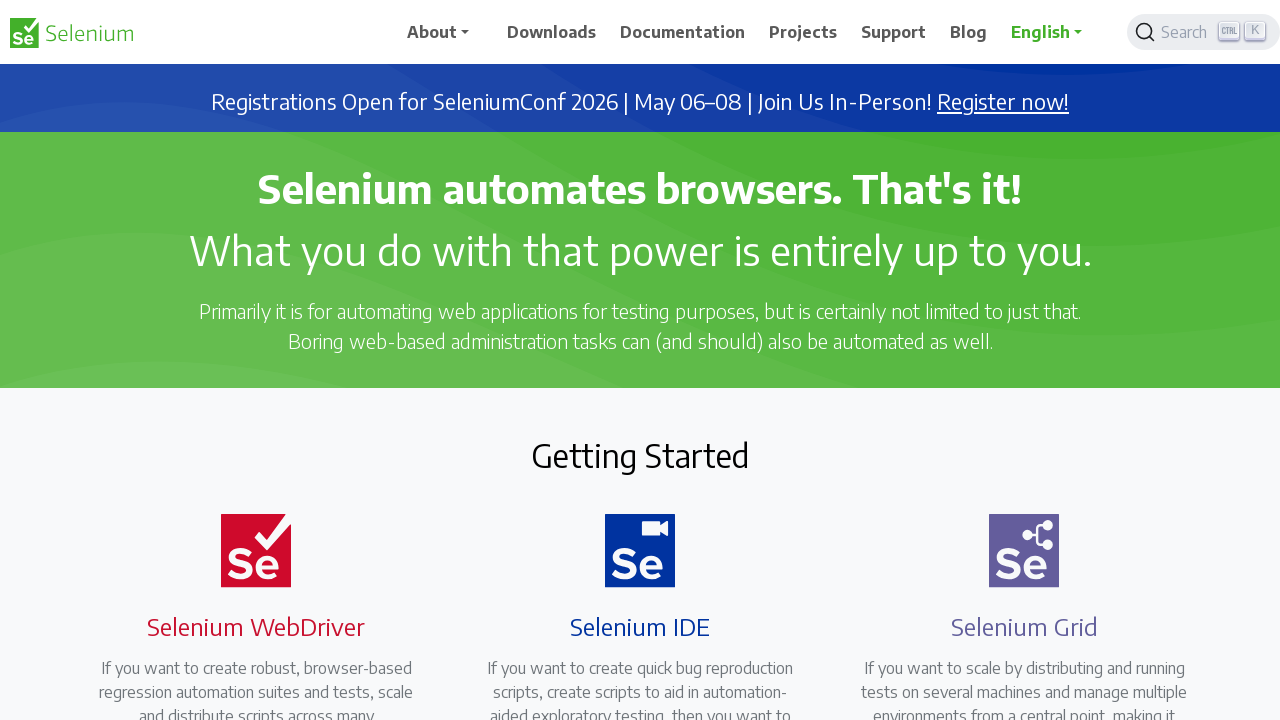

Read message from child window: 'Selenium automates browsers. That's it!'
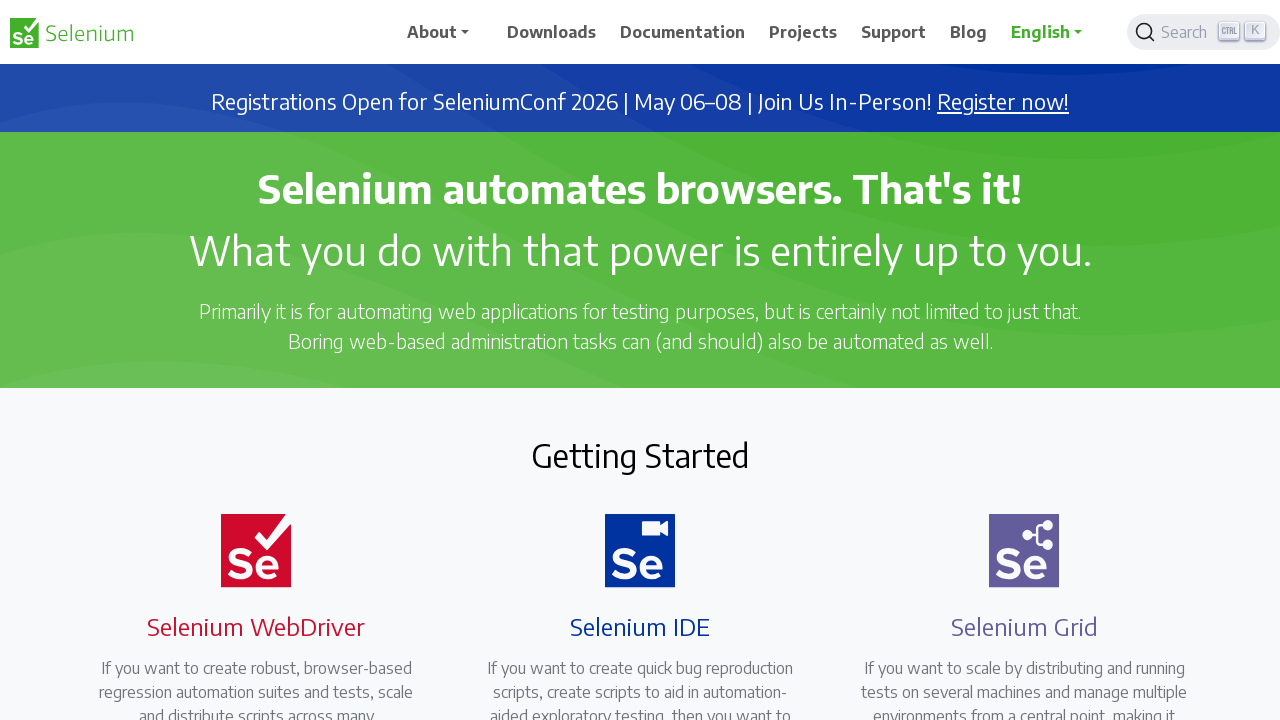

Switched back to parent window
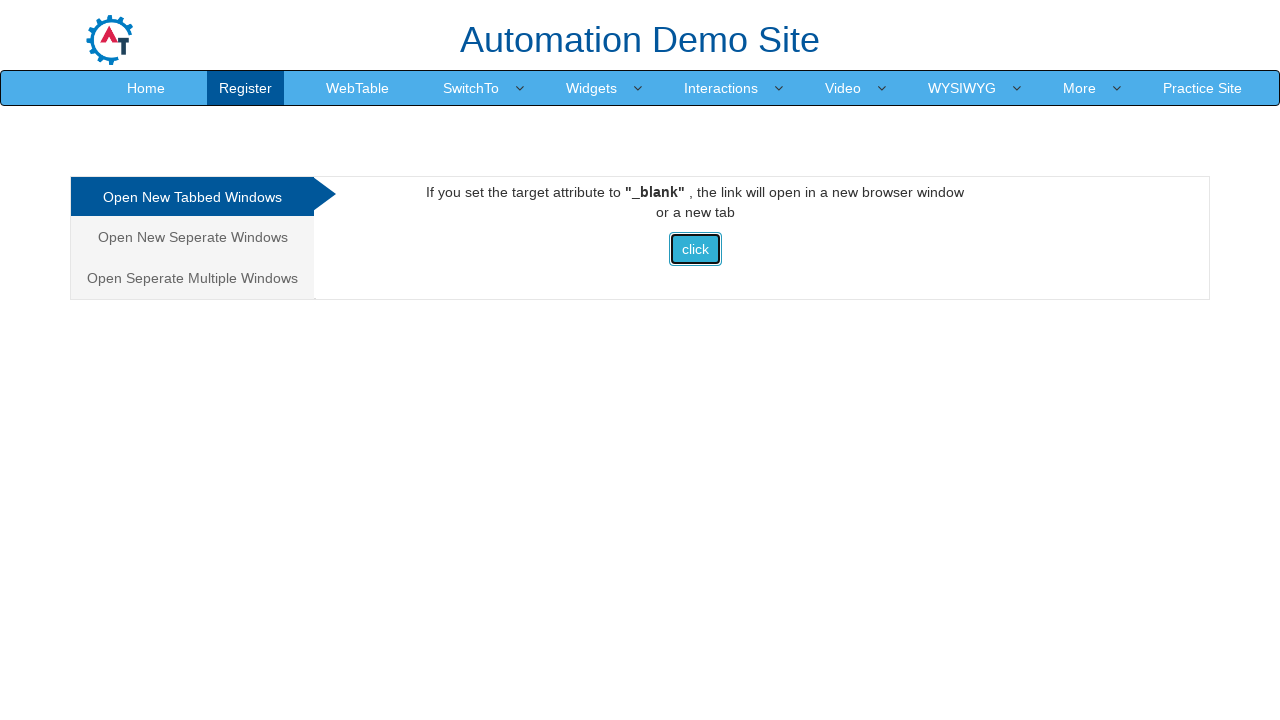

Read message from parent window: '

                    Automation Demo Site 

                '
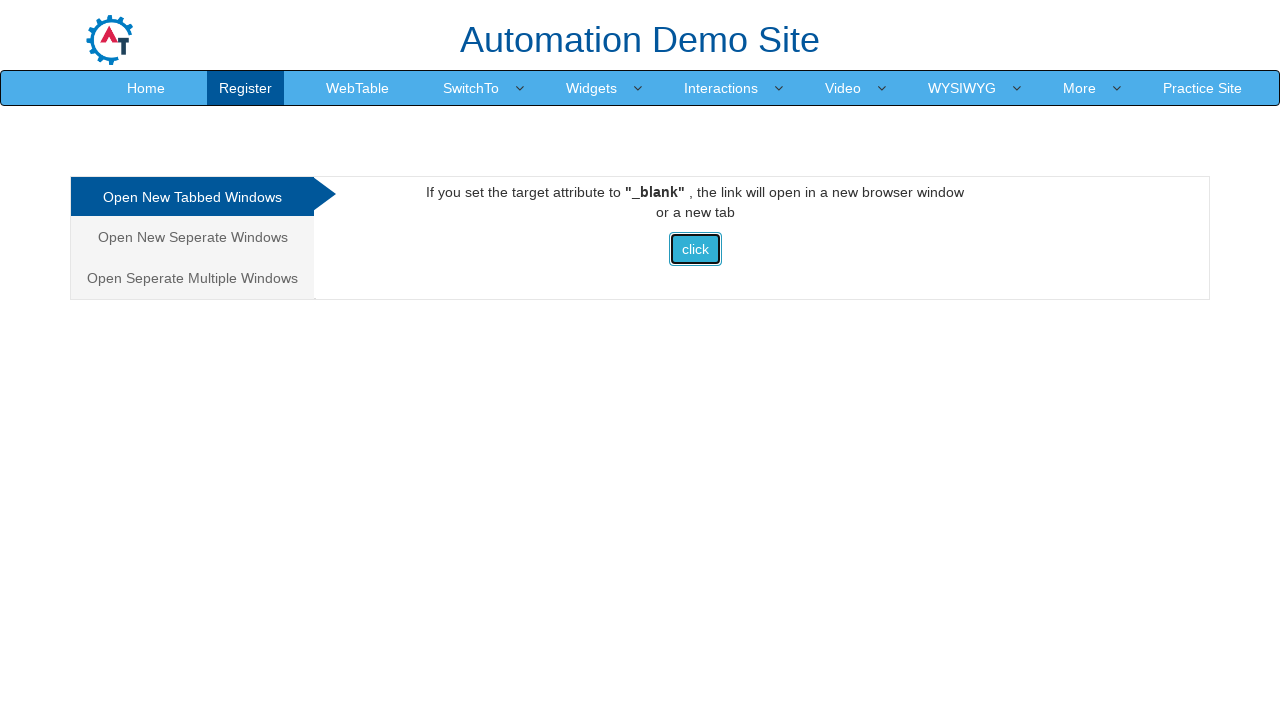

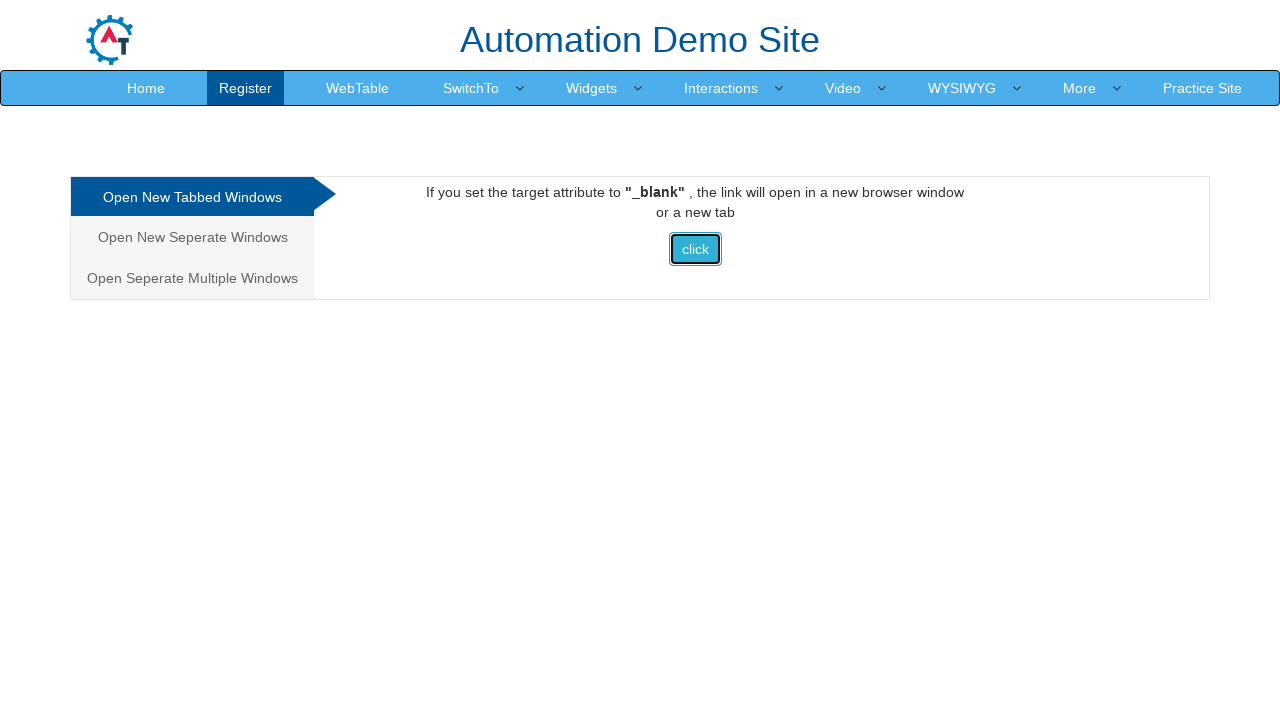